Tests iframe handling by switching to a single frame, entering text, then navigating to nested iframes and entering text in the inner frame.

Starting URL: http://demo.automationtesting.in/Frames.html

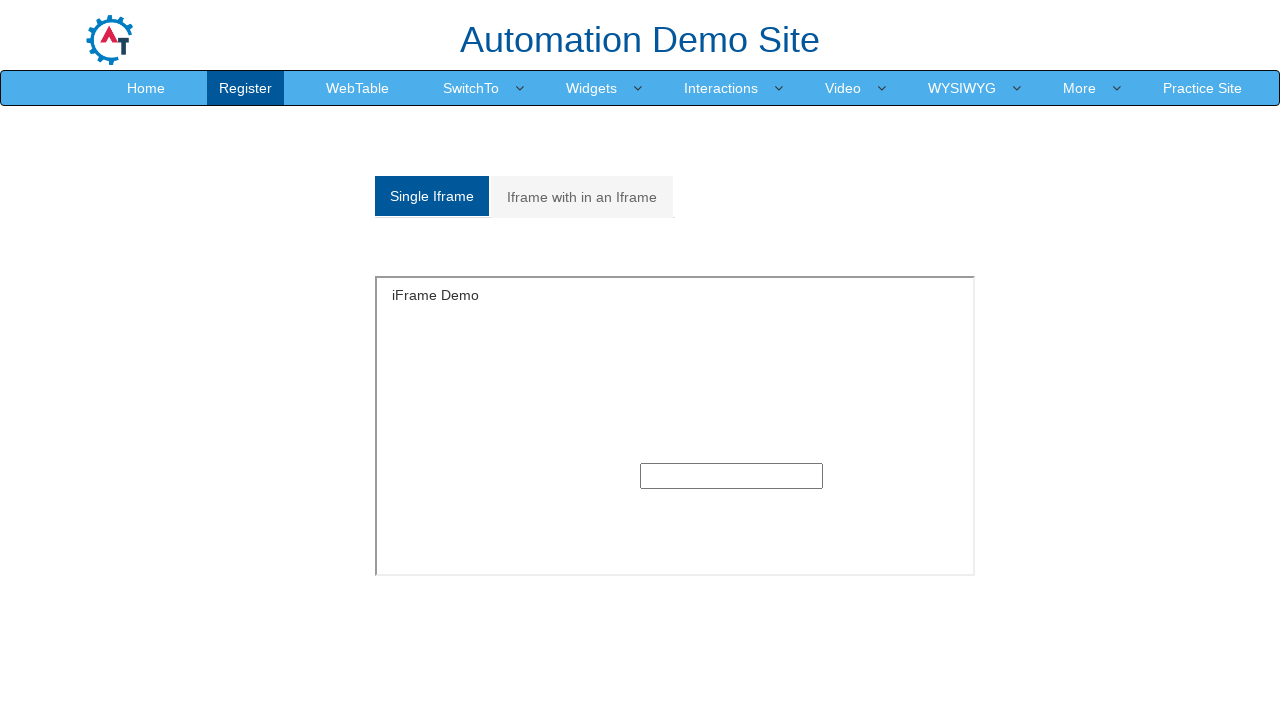

Located single frame with id 'singleframe'
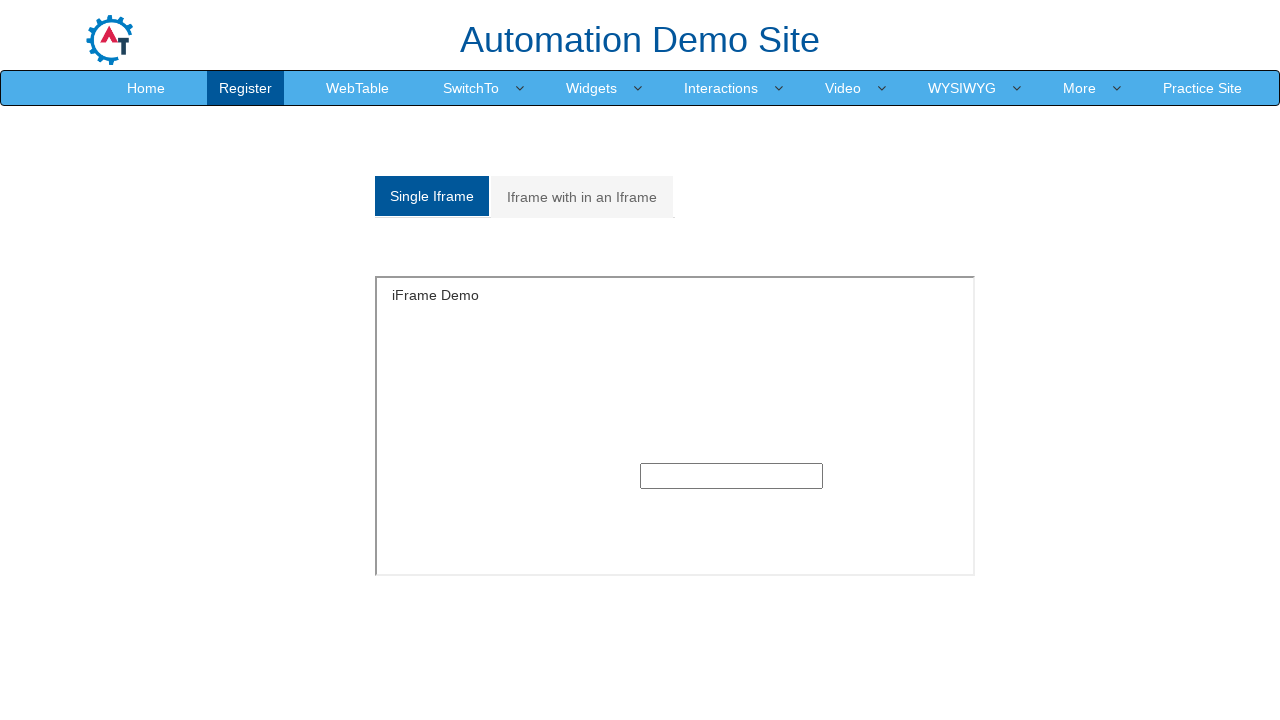

Filled text input in single frame with 'selenium' on #singleframe >> internal:control=enter-frame >> input[type='text'] >> nth=0
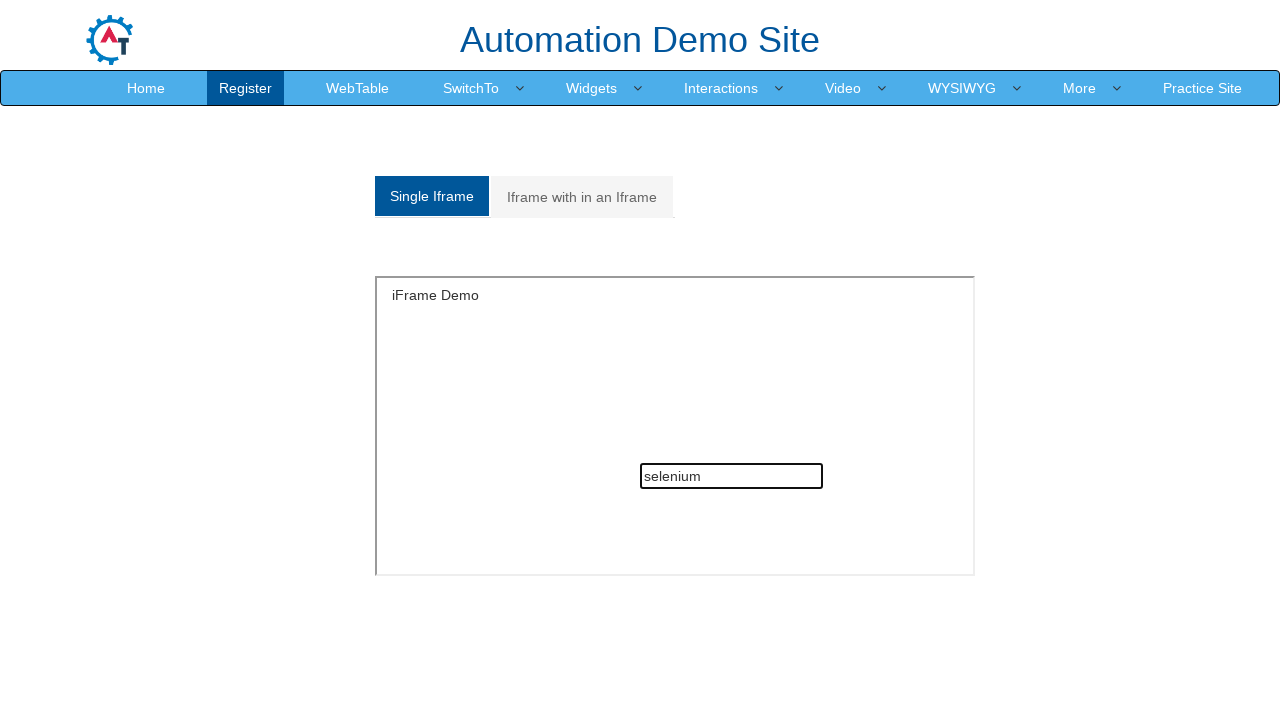

Waited 1 second for content to settle
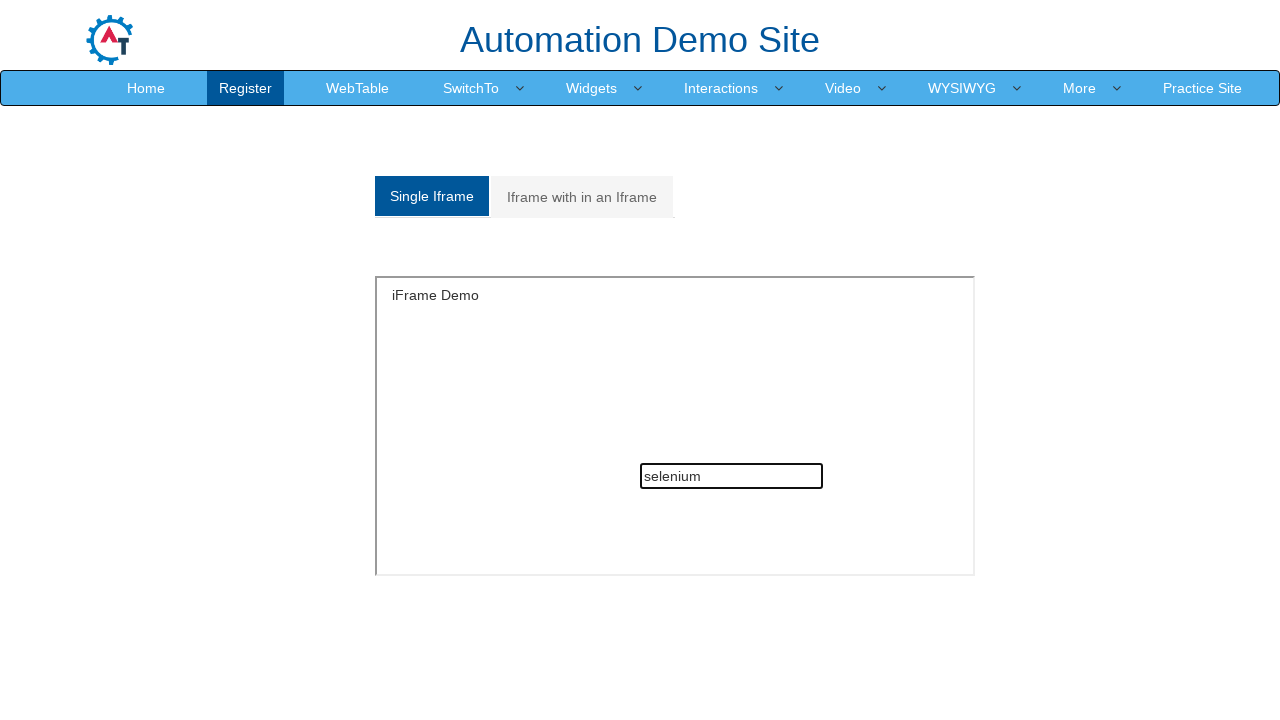

Clicked on 'Iframe with in an Iframe' tab (second analystic link) at (582, 197) on a.analystic >> nth=1
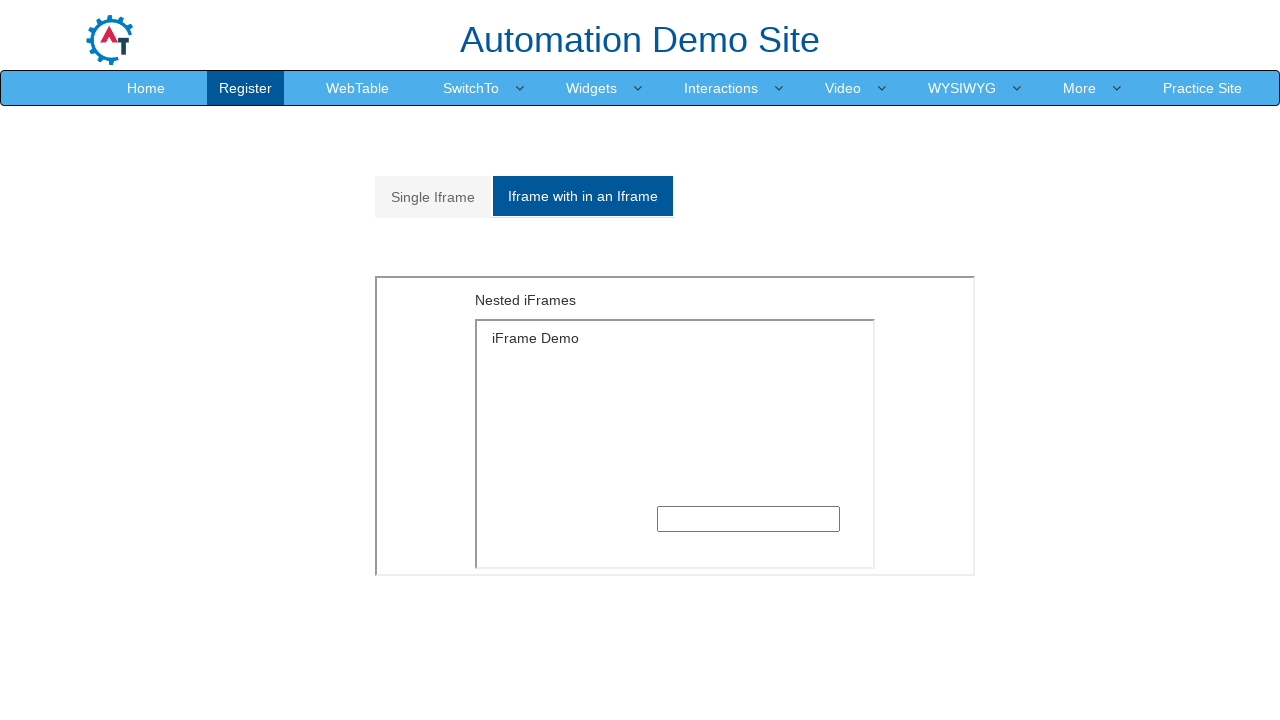

Waited for nested frames to load (iframe with src='MultipleFrames.html')
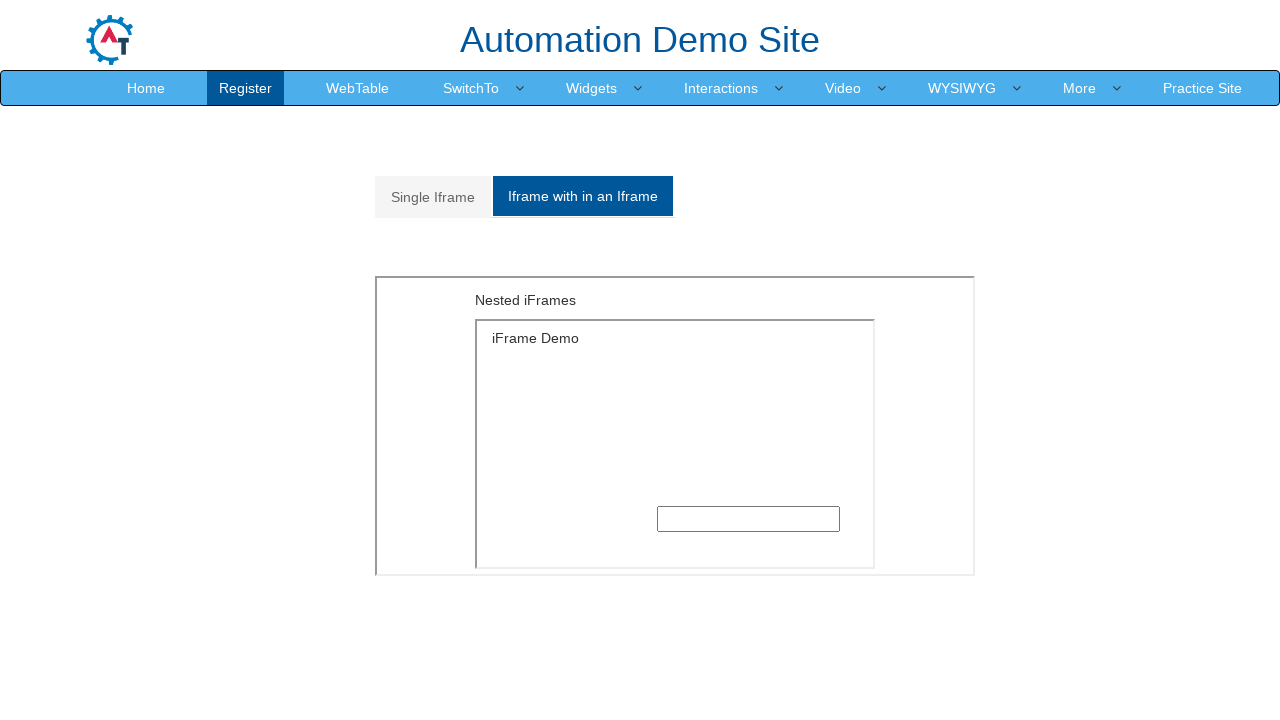

Located outer frame with src='MultipleFrames.html'
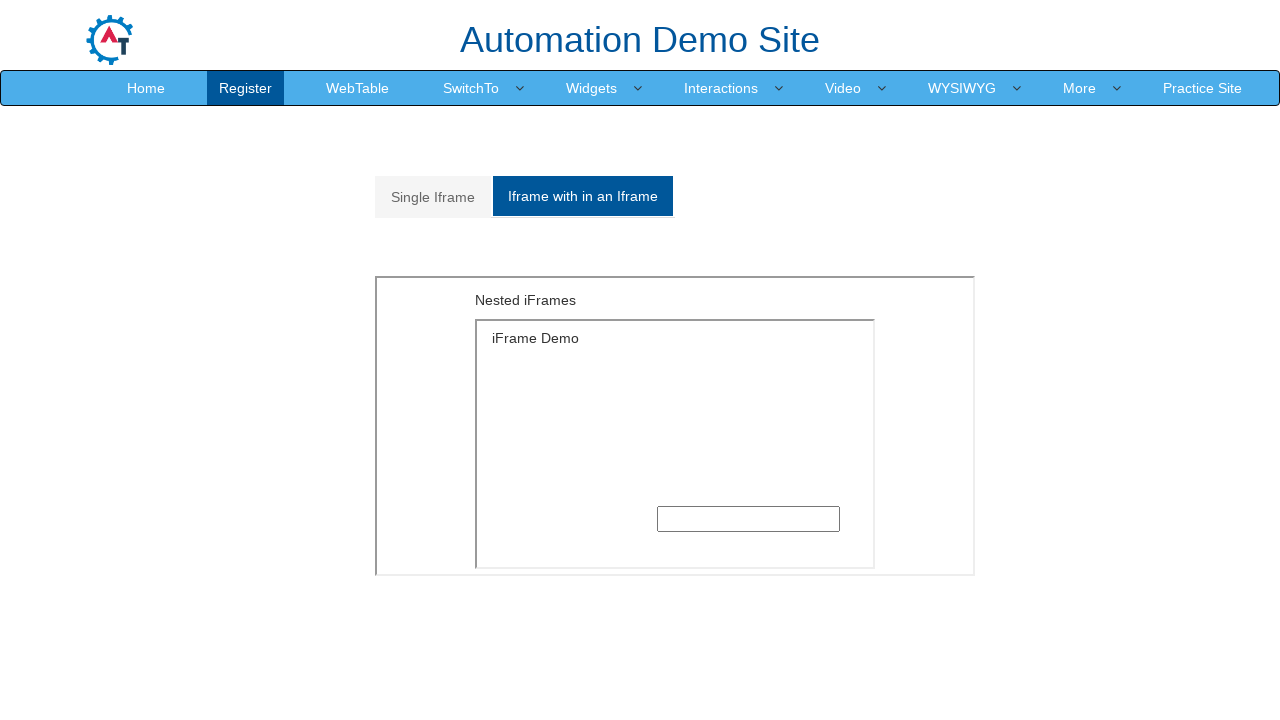

Located inner frame with src='SingleFrame.html' within outer frame
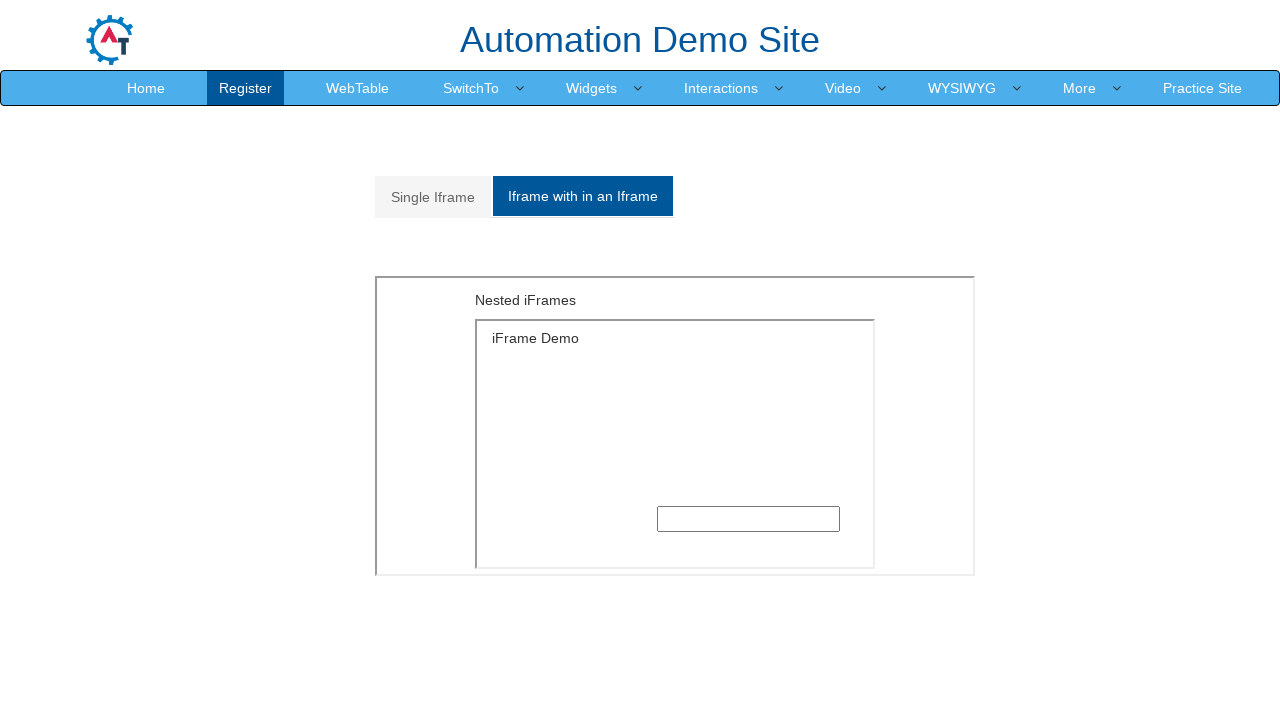

Filled text input in inner frame with 'integer' on iframe[src='MultipleFrames.html'] >> internal:control=enter-frame >> iframe[src=
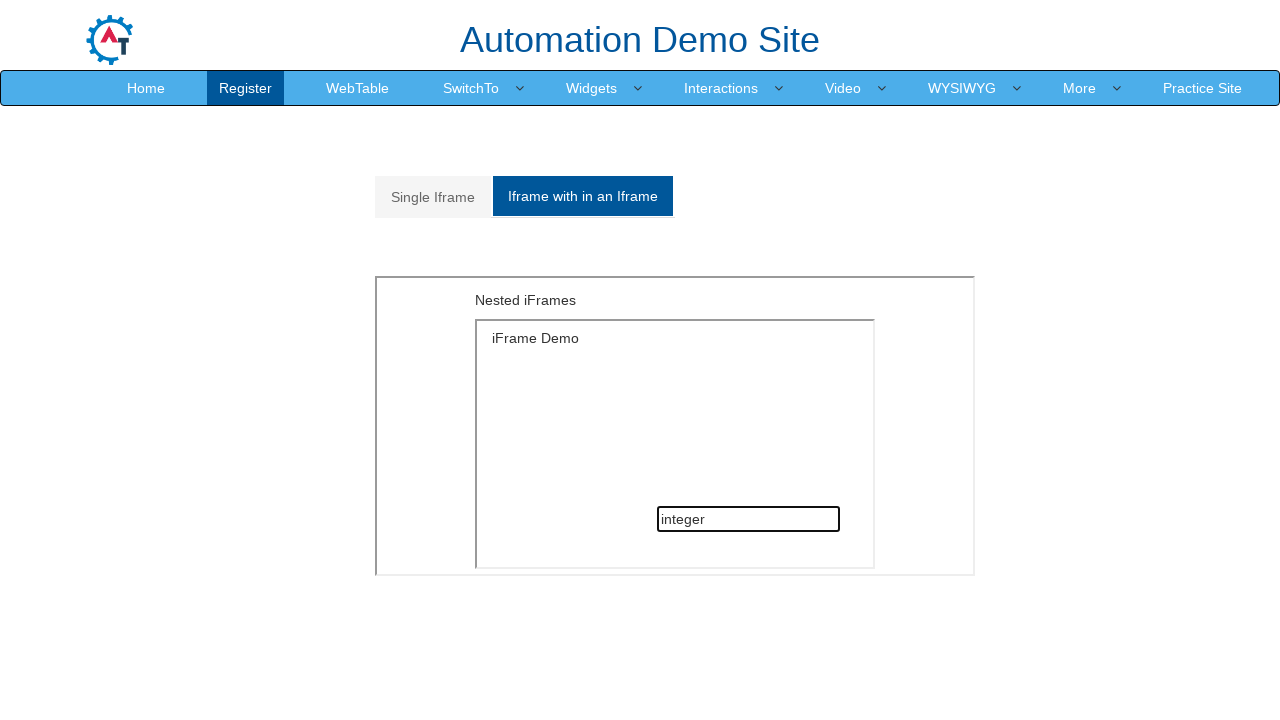

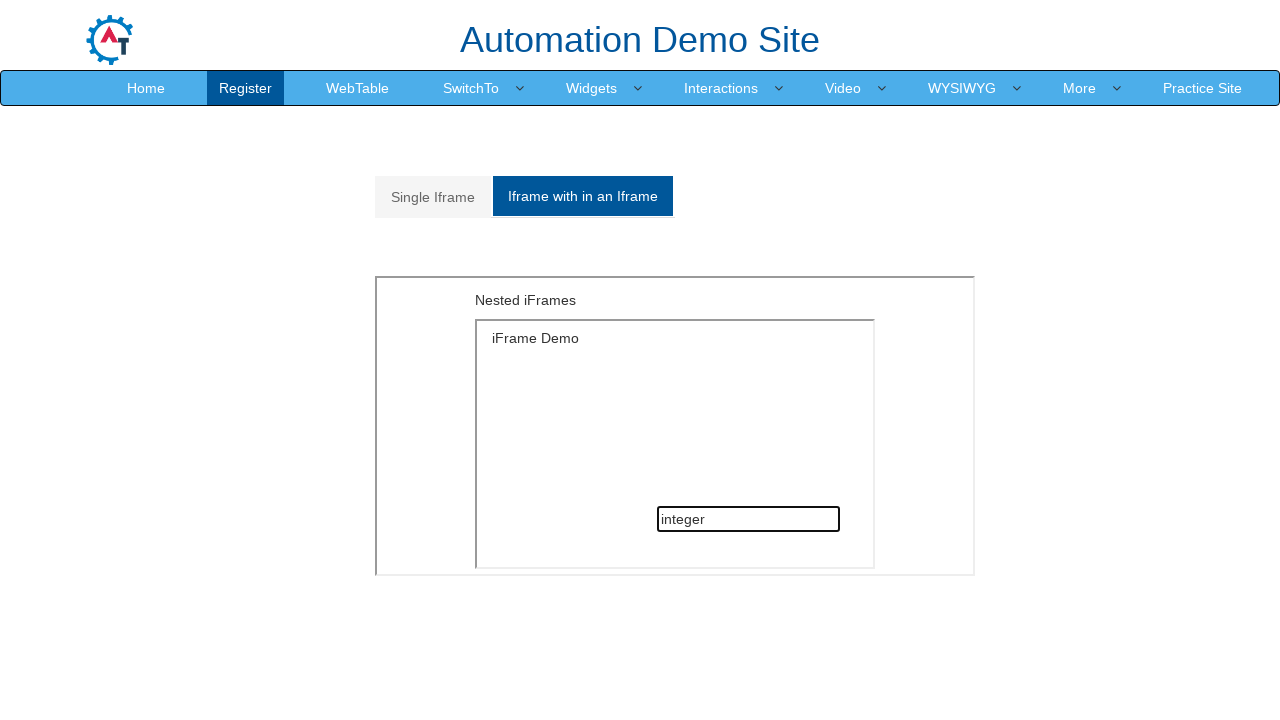